Tests Python.org search functionality by searching for "django" and submitting the search form

Starting URL: https://python.org

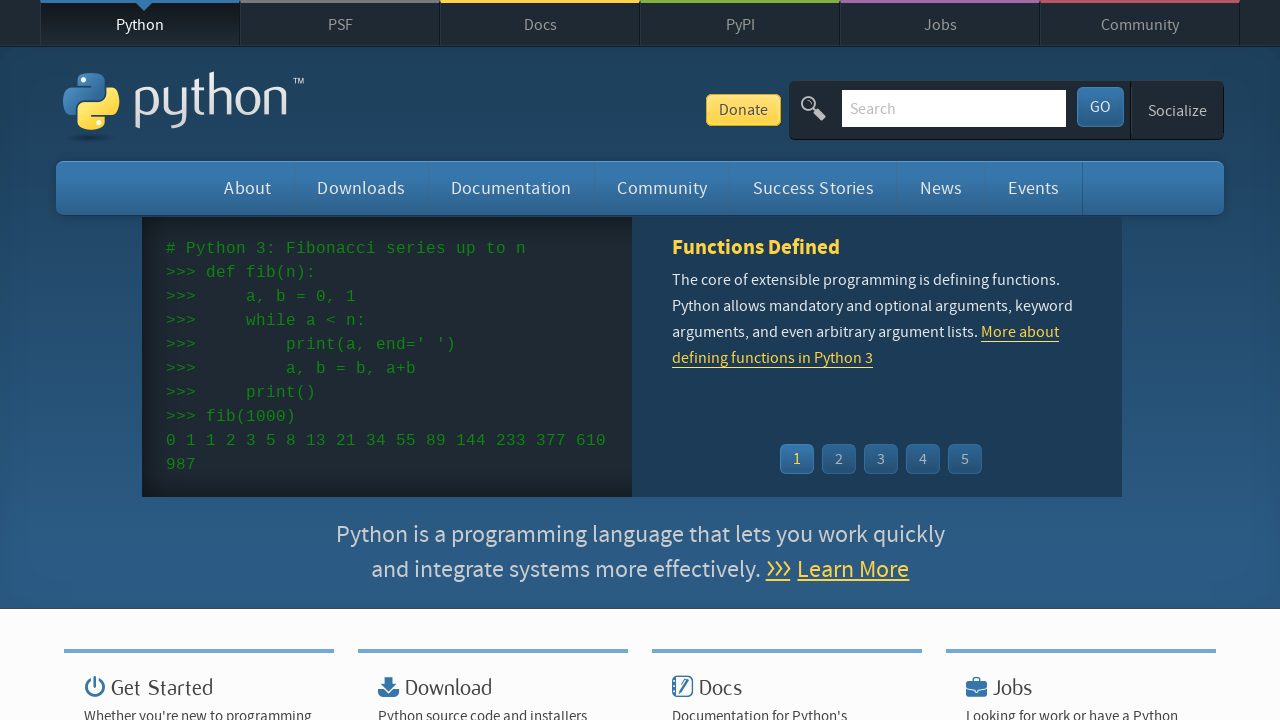

Filled search field with 'django' on //*[@id="id-search-field"]
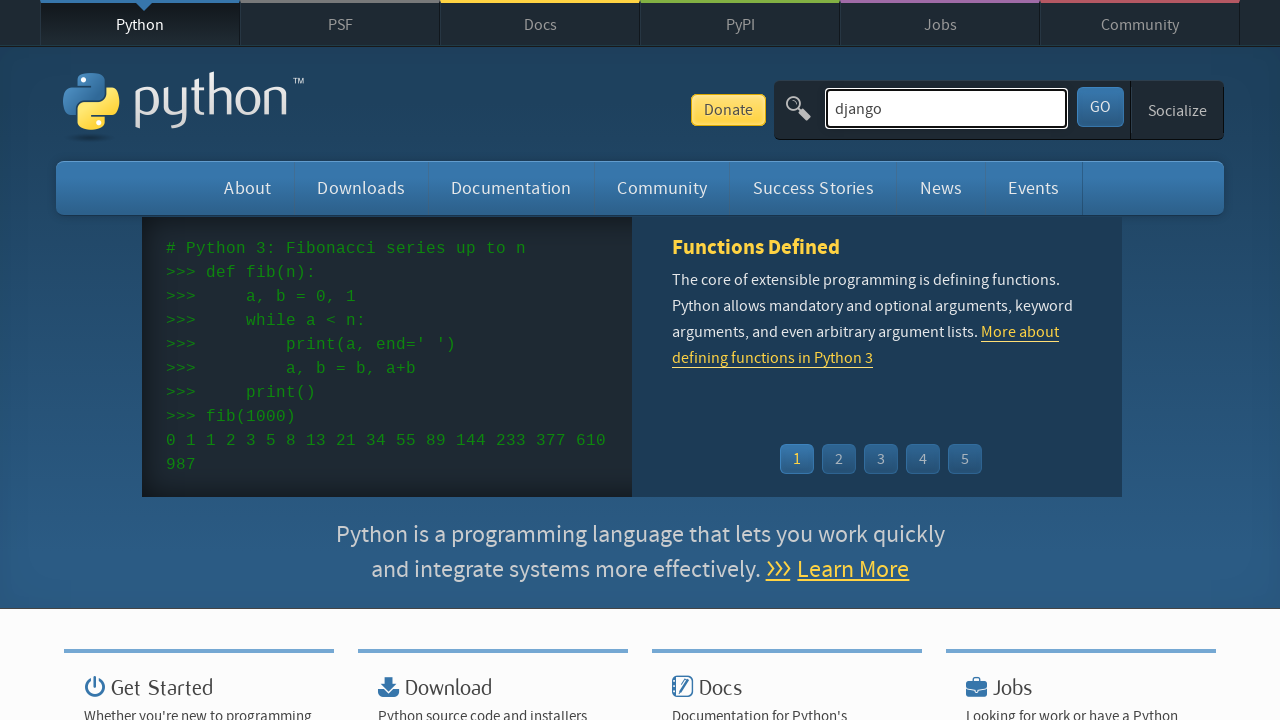

Clicked submit button to search for django at (1100, 107) on #submit
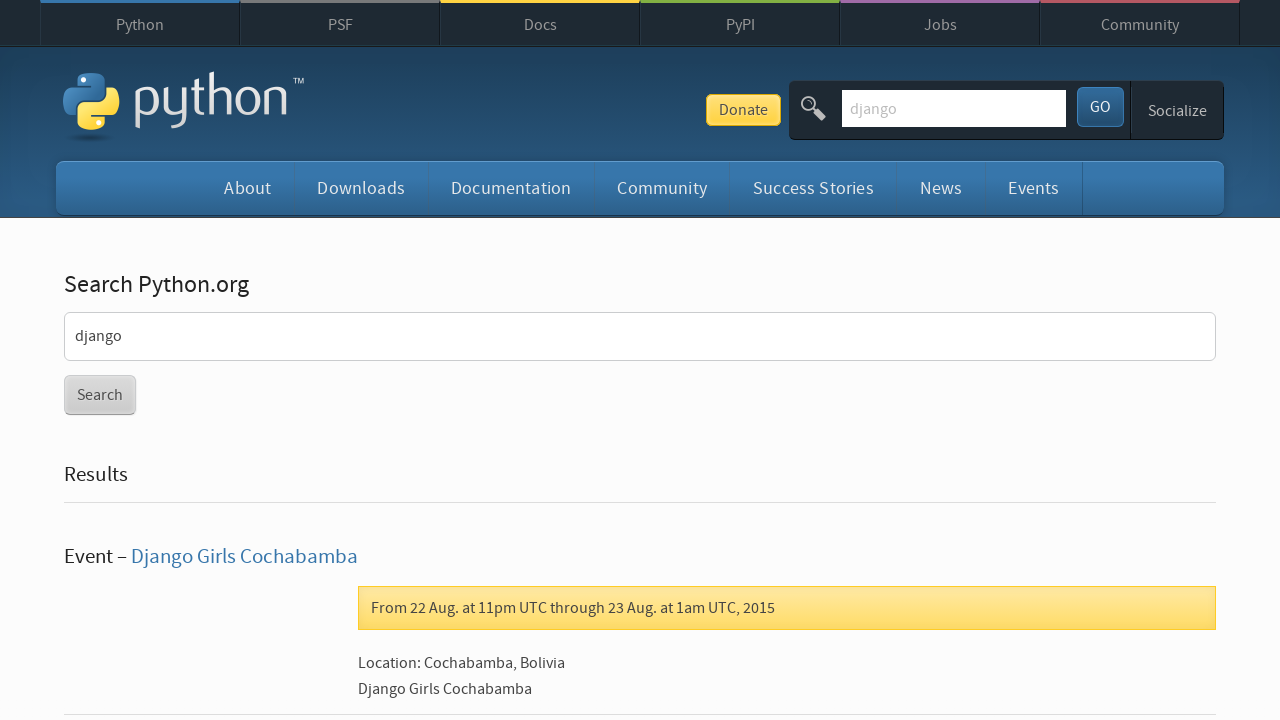

Search results loaded
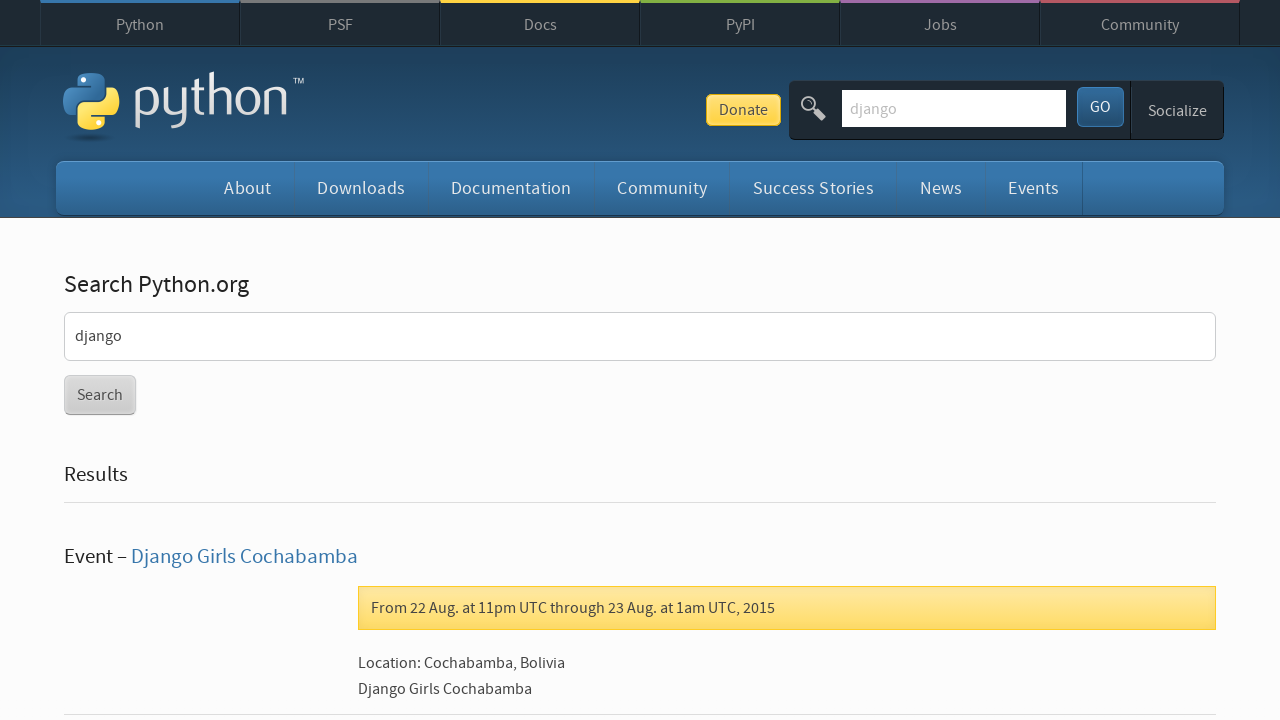

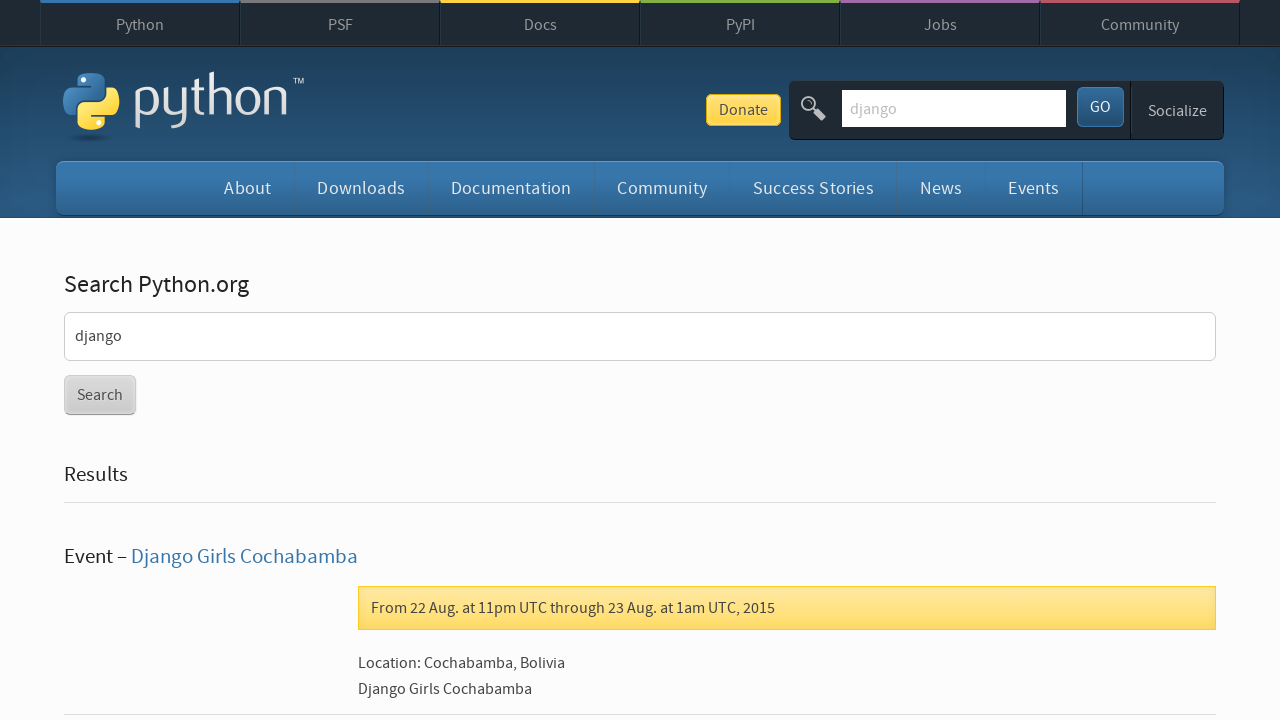